Opens Zoho website and uses keyboard shortcuts to open browser find (Ctrl+F) and search for the term "Featured"

Starting URL: https://www.zoho.com/

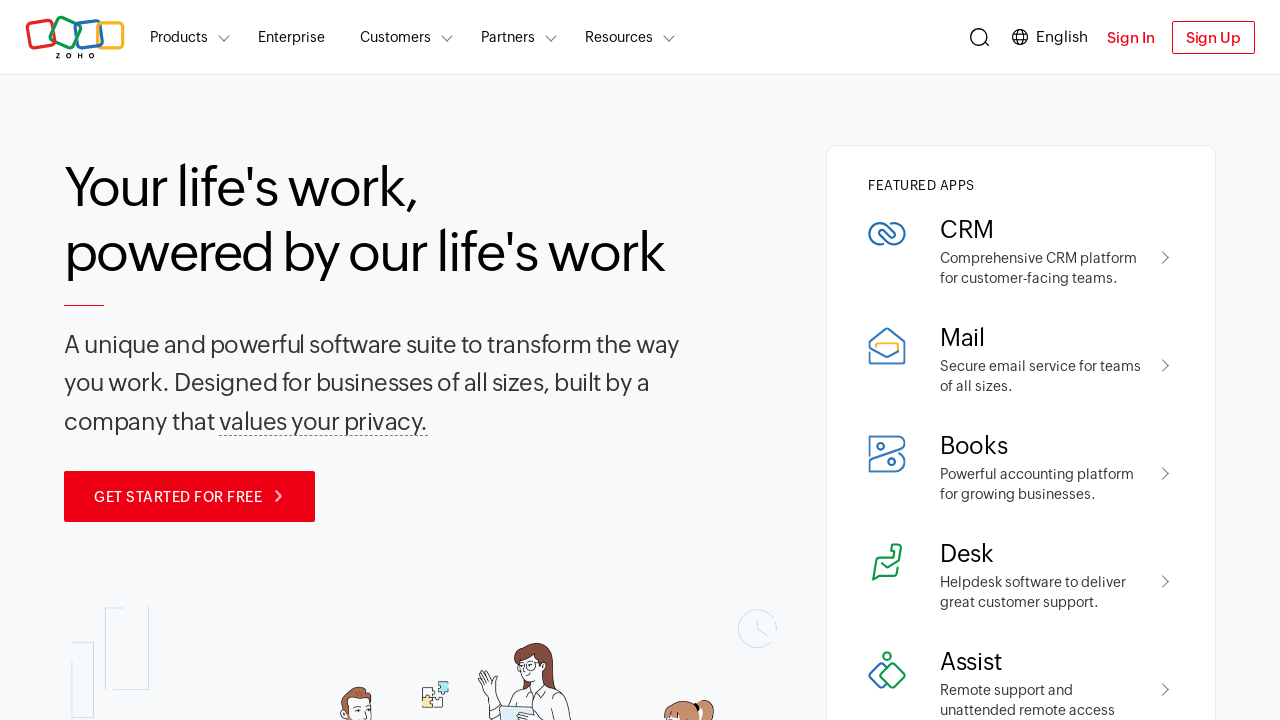

Waited 5 seconds for Zoho website to fully load
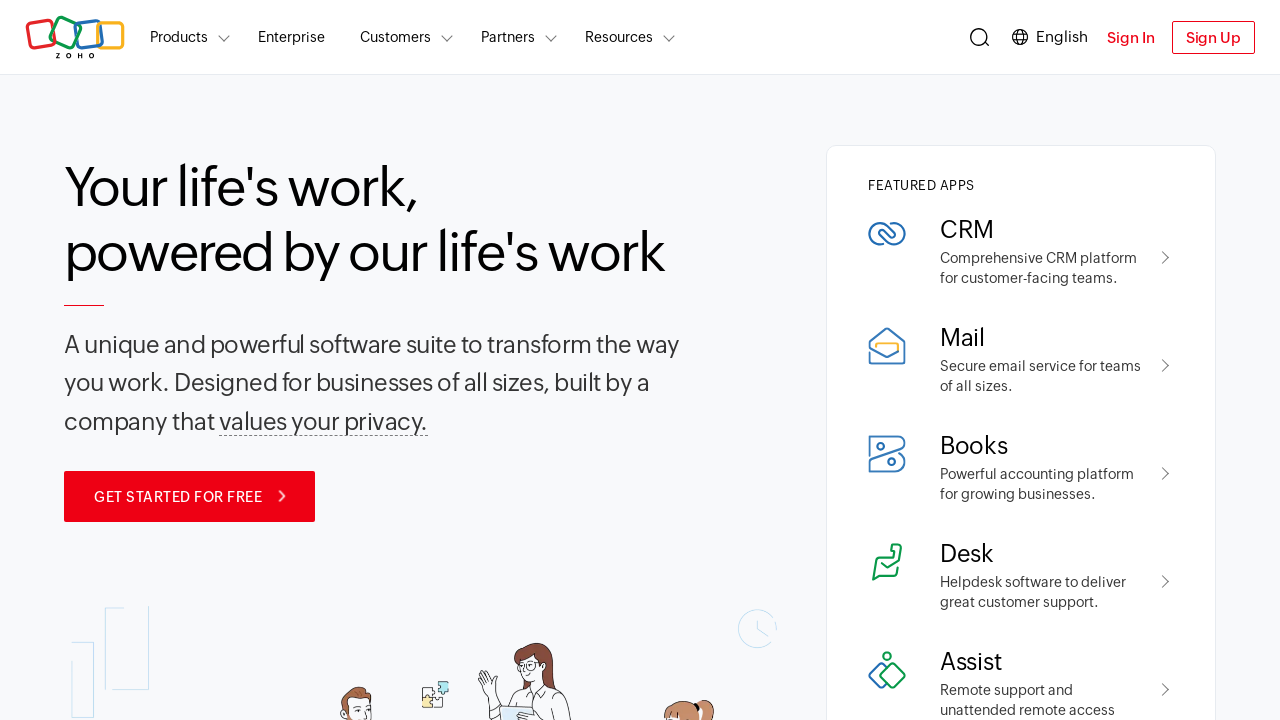

Opened browser find dialog with Ctrl+F keyboard shortcut
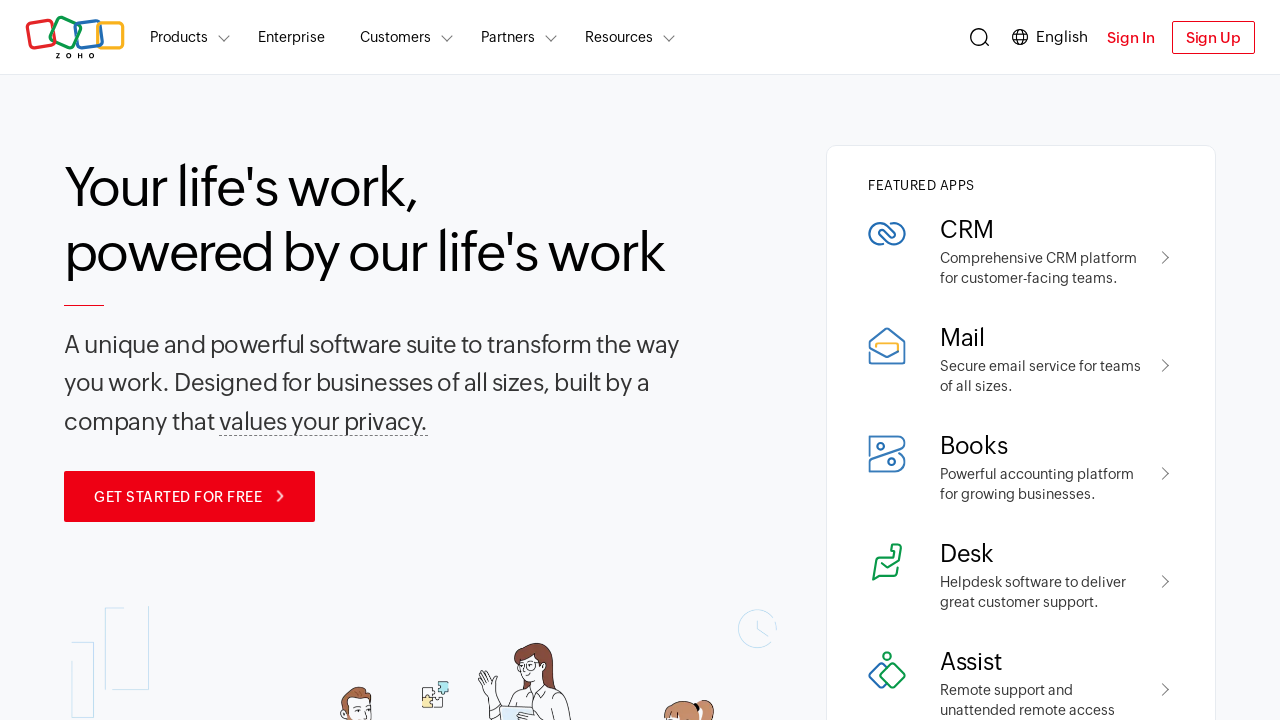

Waited 2 seconds for find dialog to be ready
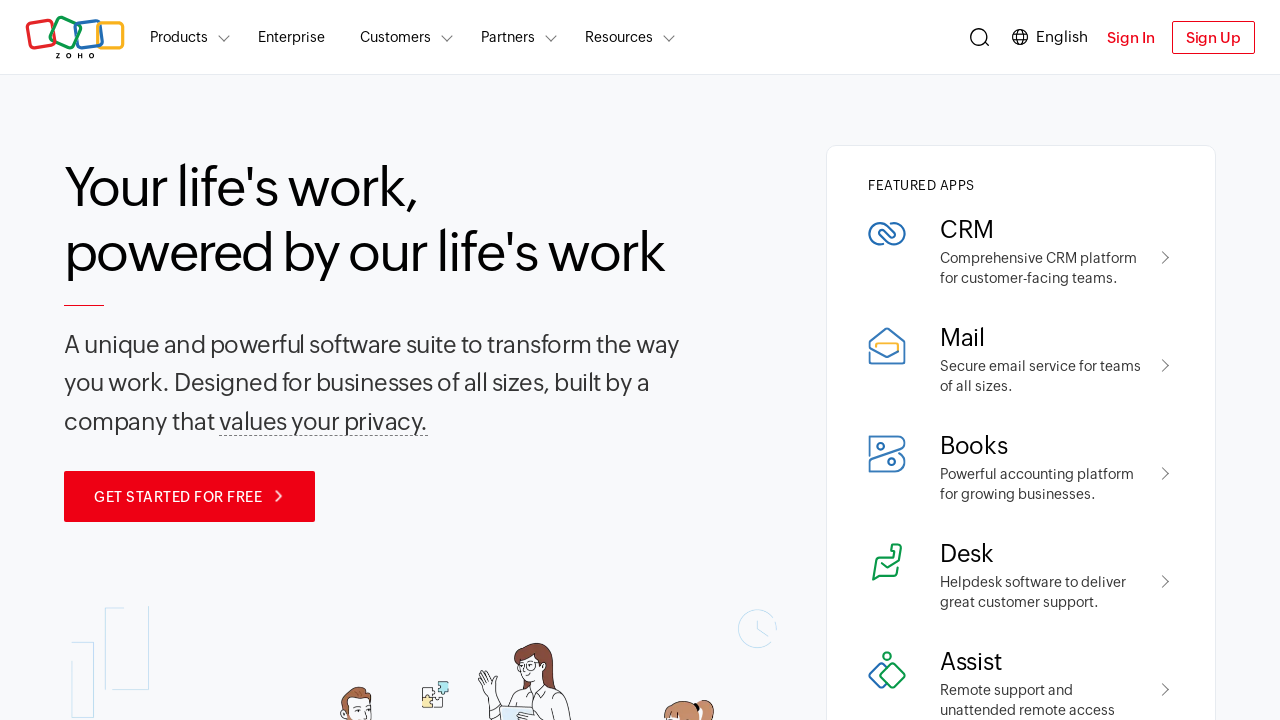

Typed 'Featured' in the find dialog
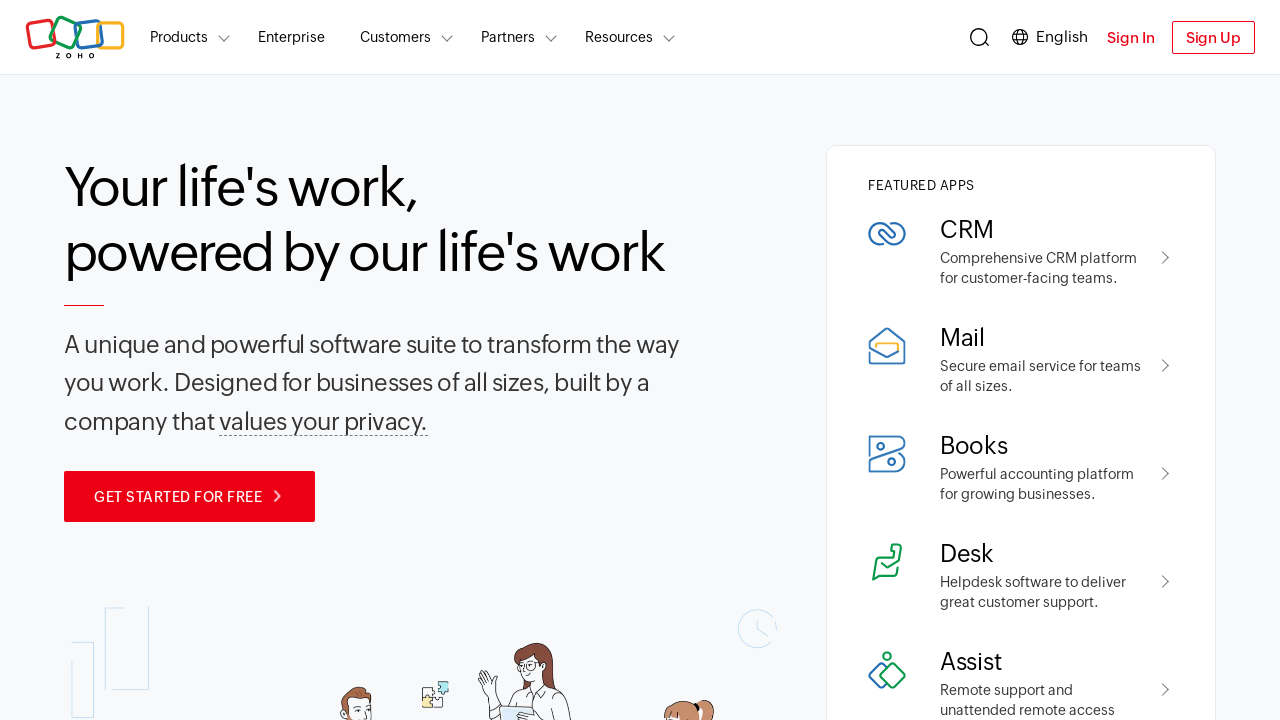

Waited 10 seconds to see find results for 'Featured'
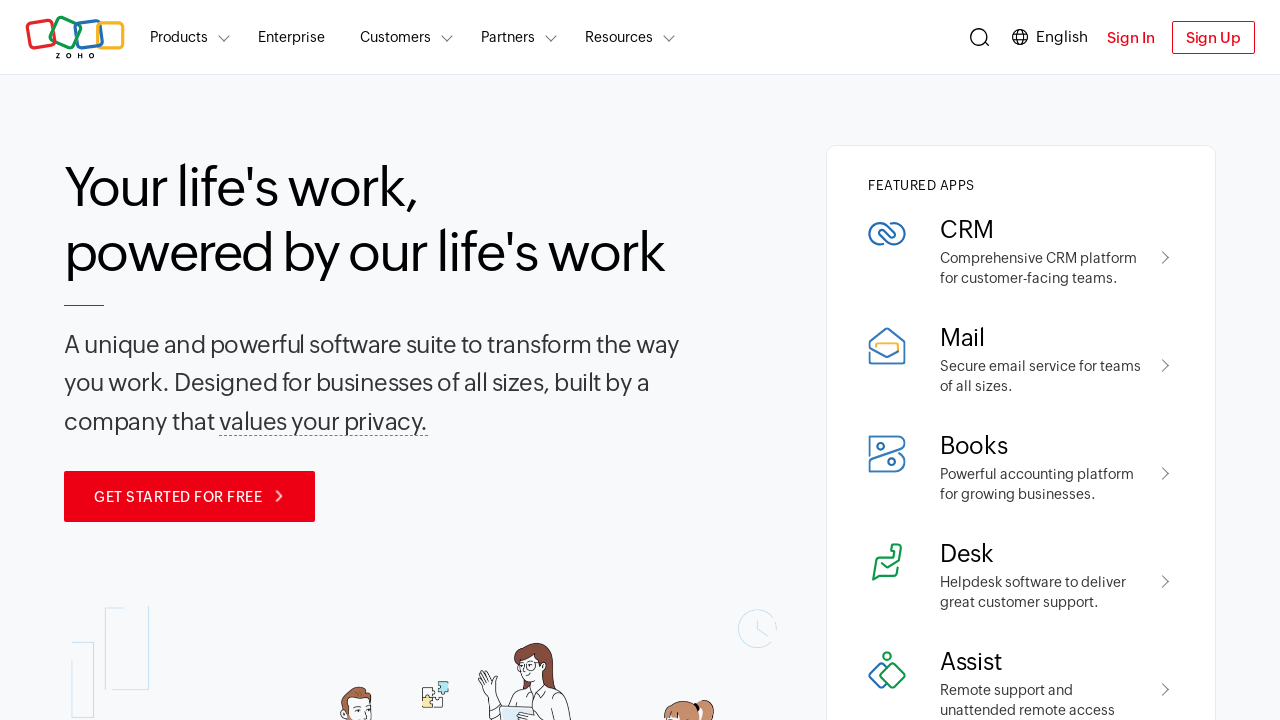

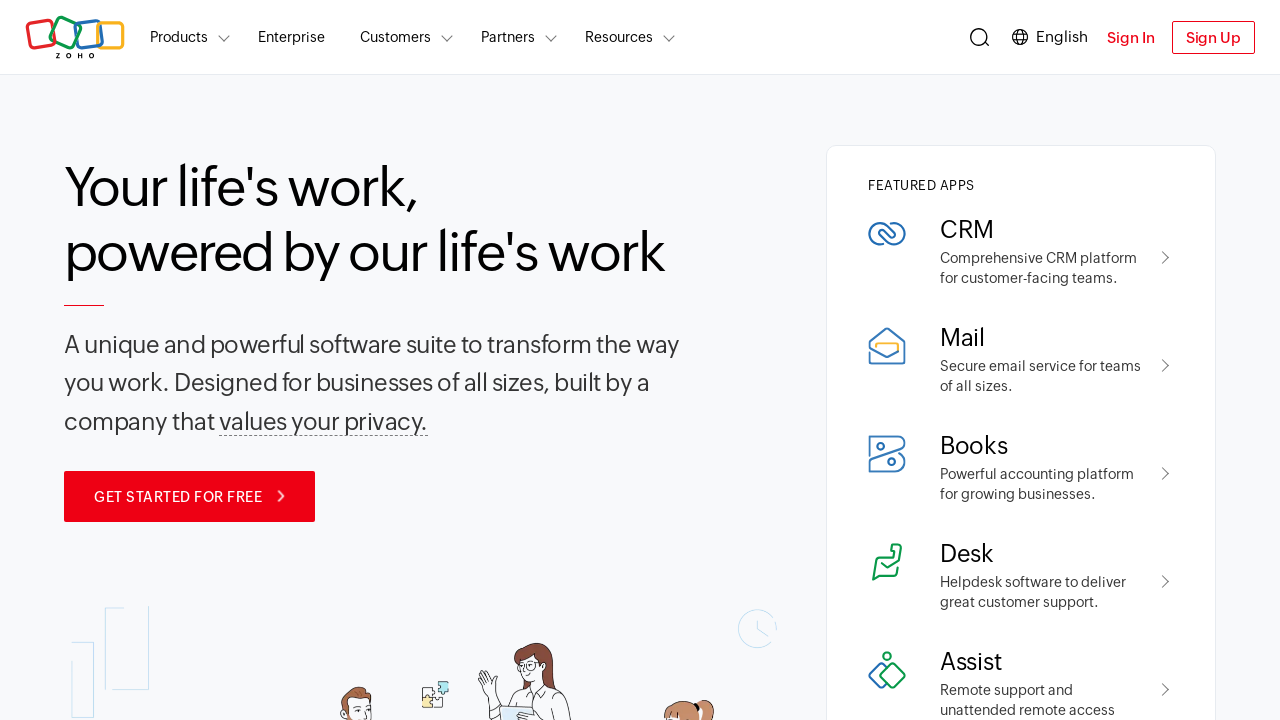